Demonstrates mouse release action by performing click-and-hold on source element, moving to target, and releasing.

Starting URL: https://crossbrowsertesting.github.io/drag-and-drop

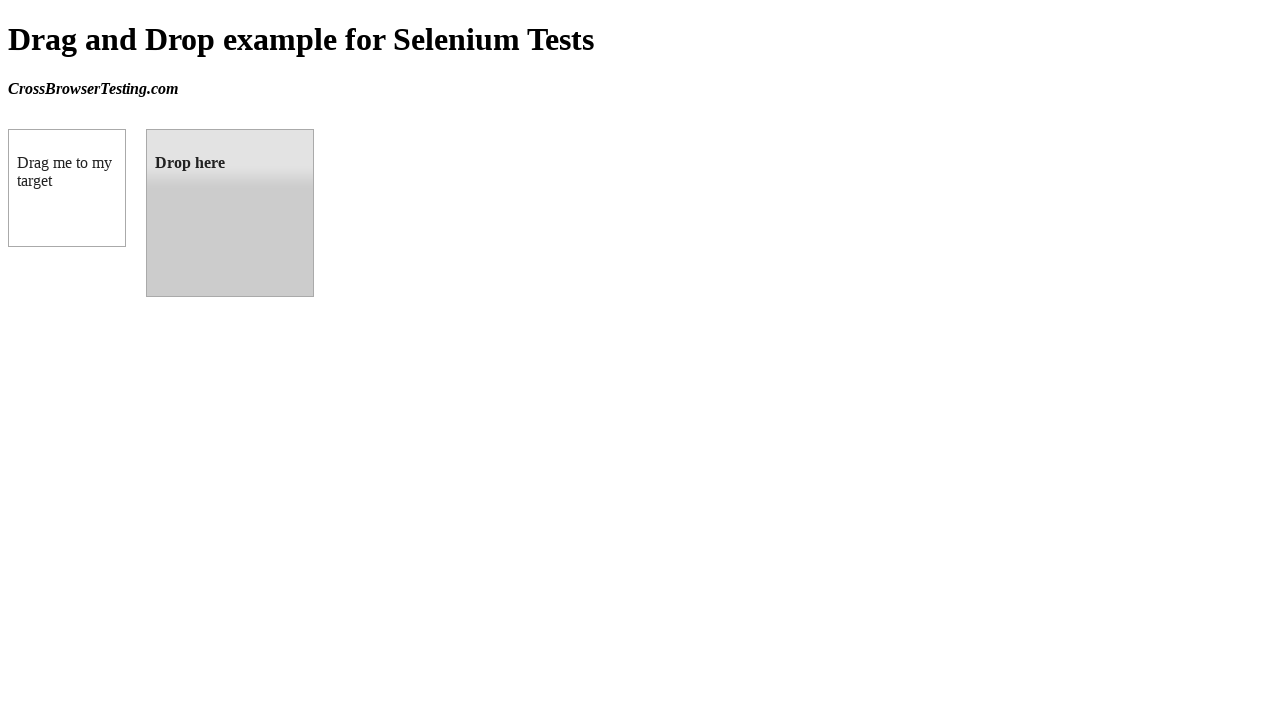

Located source element (draggable box)
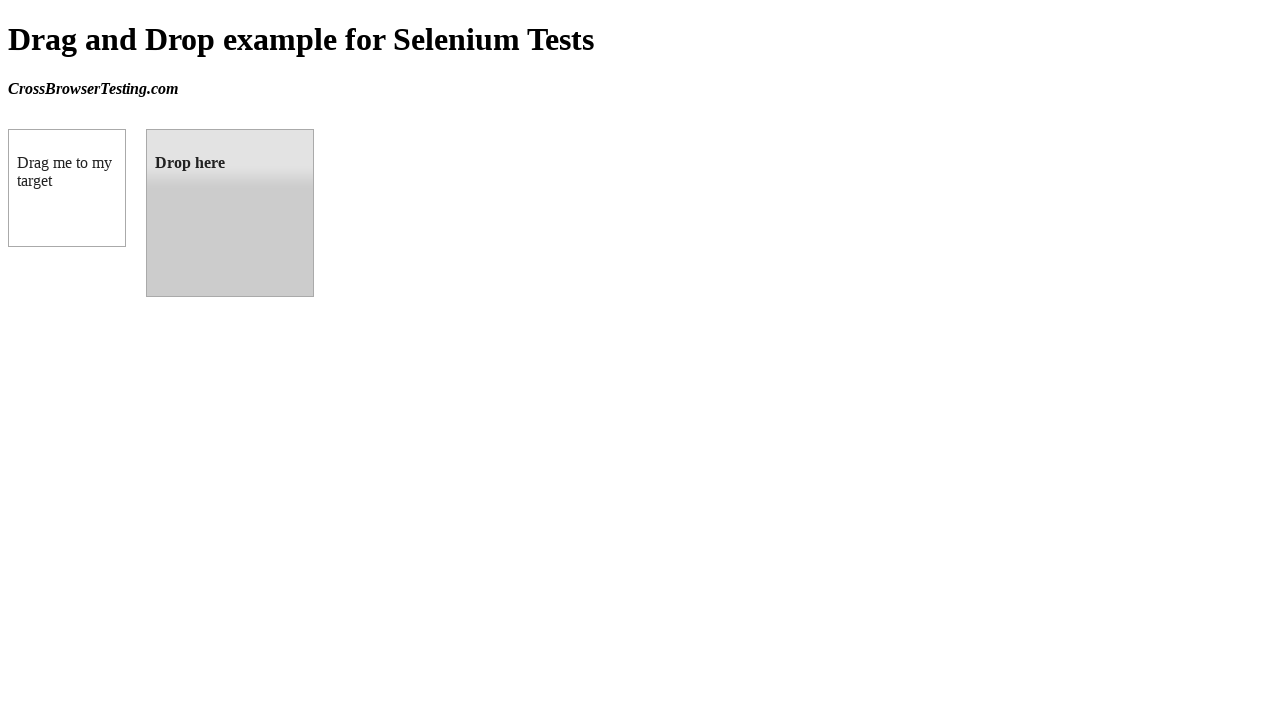

Located target element (droppable box)
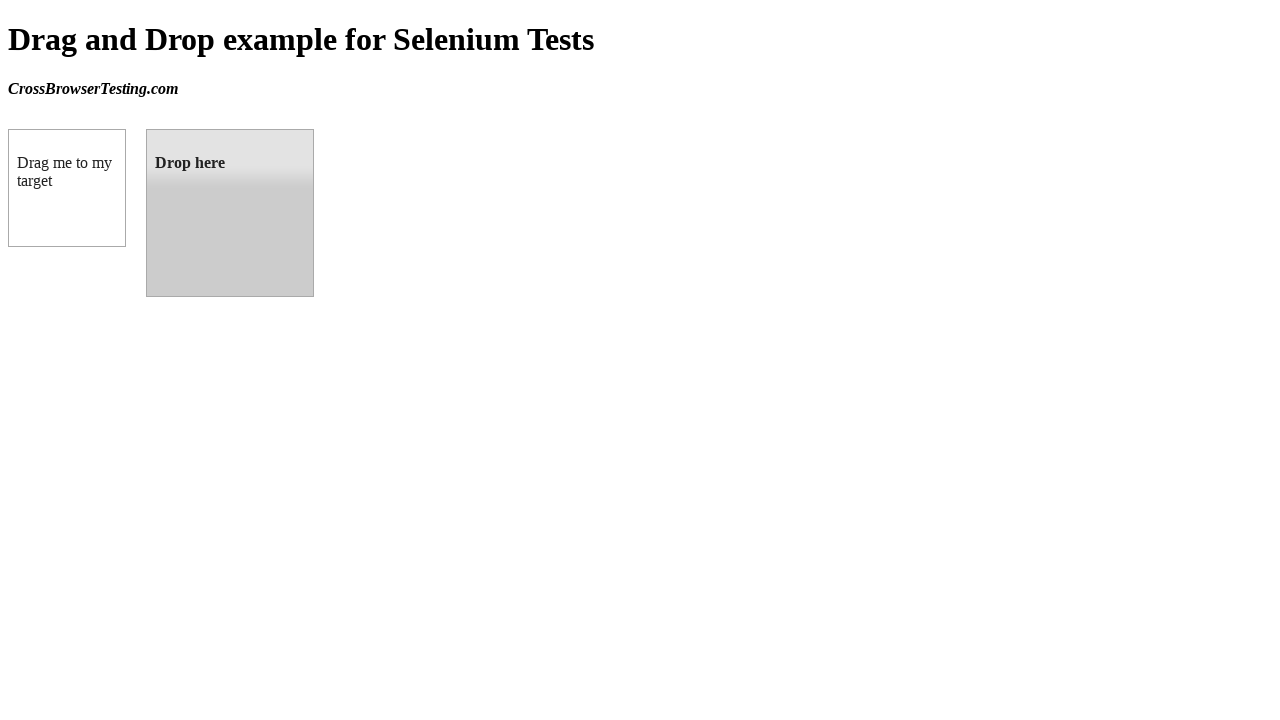

Retrieved bounding box for source element
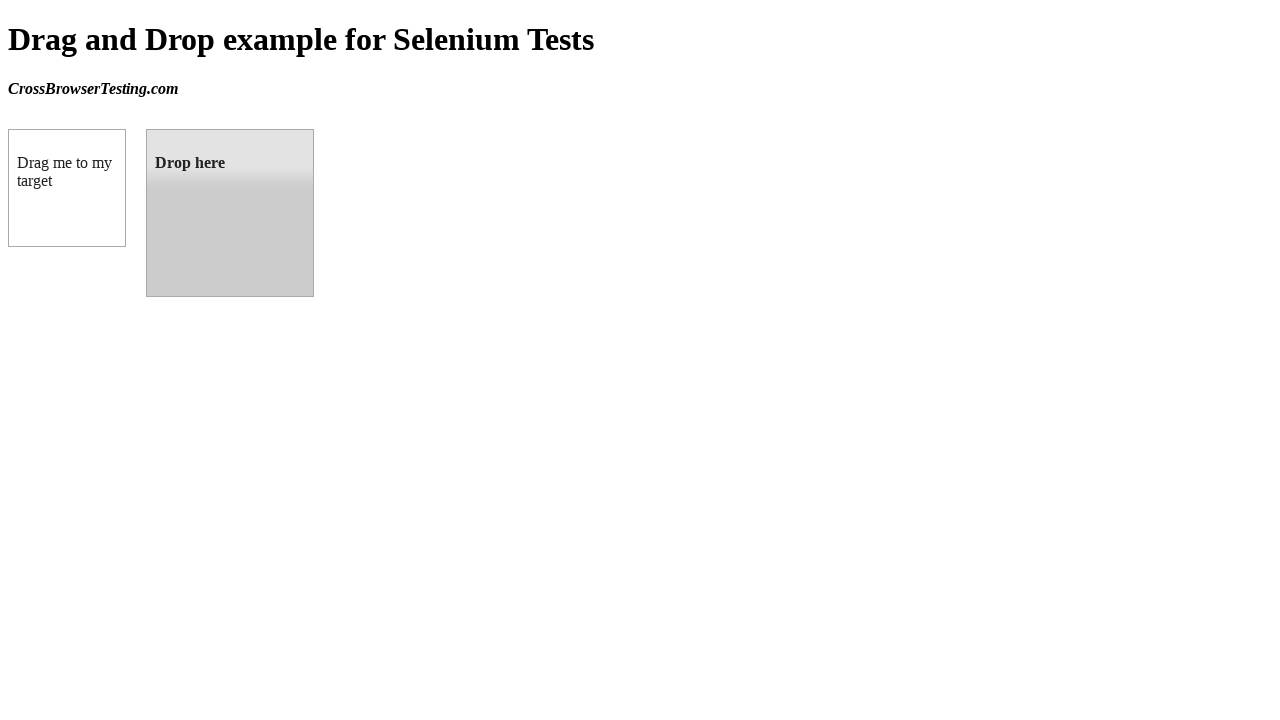

Retrieved bounding box for target element
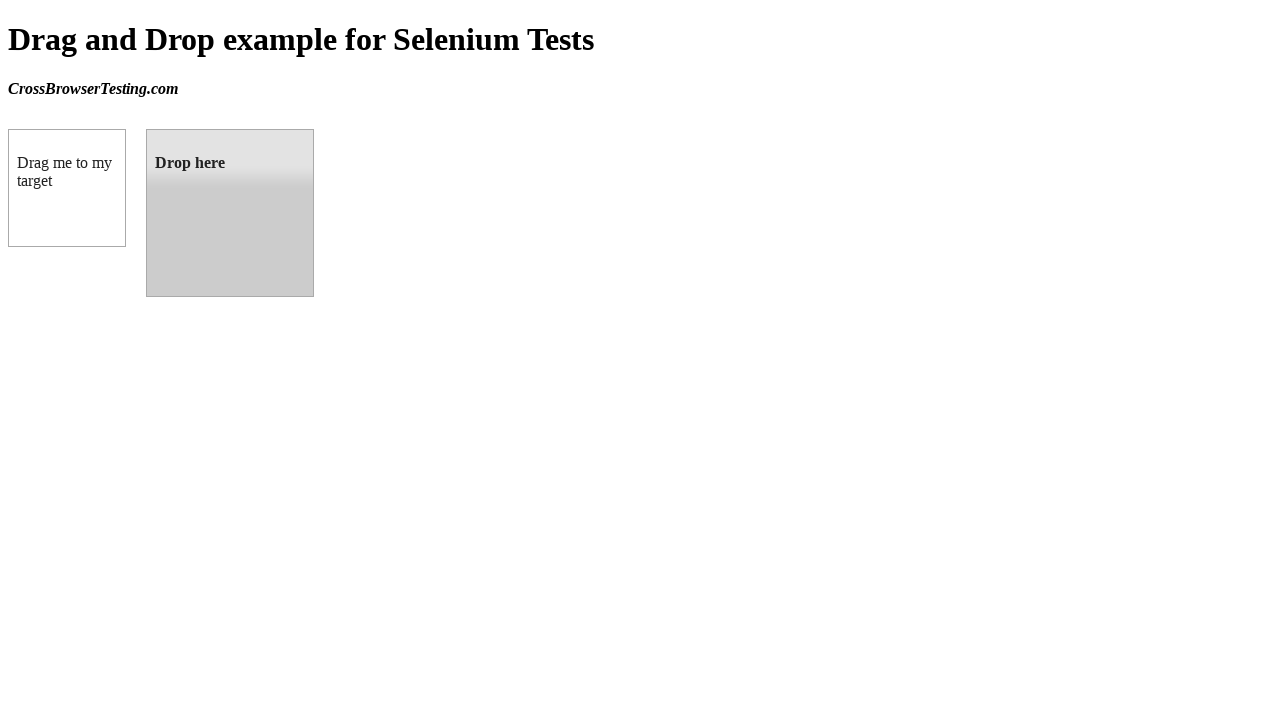

Moved mouse to center of source element at (67, 188)
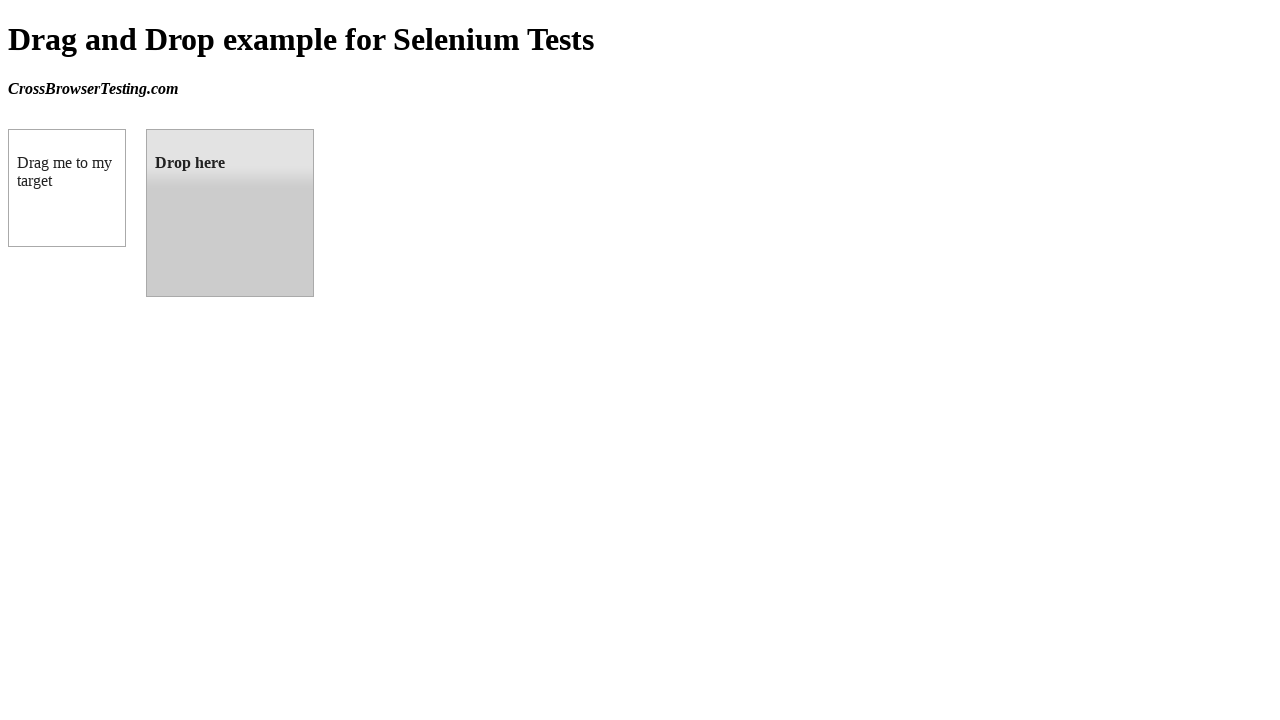

Pressed mouse button down on source element at (67, 188)
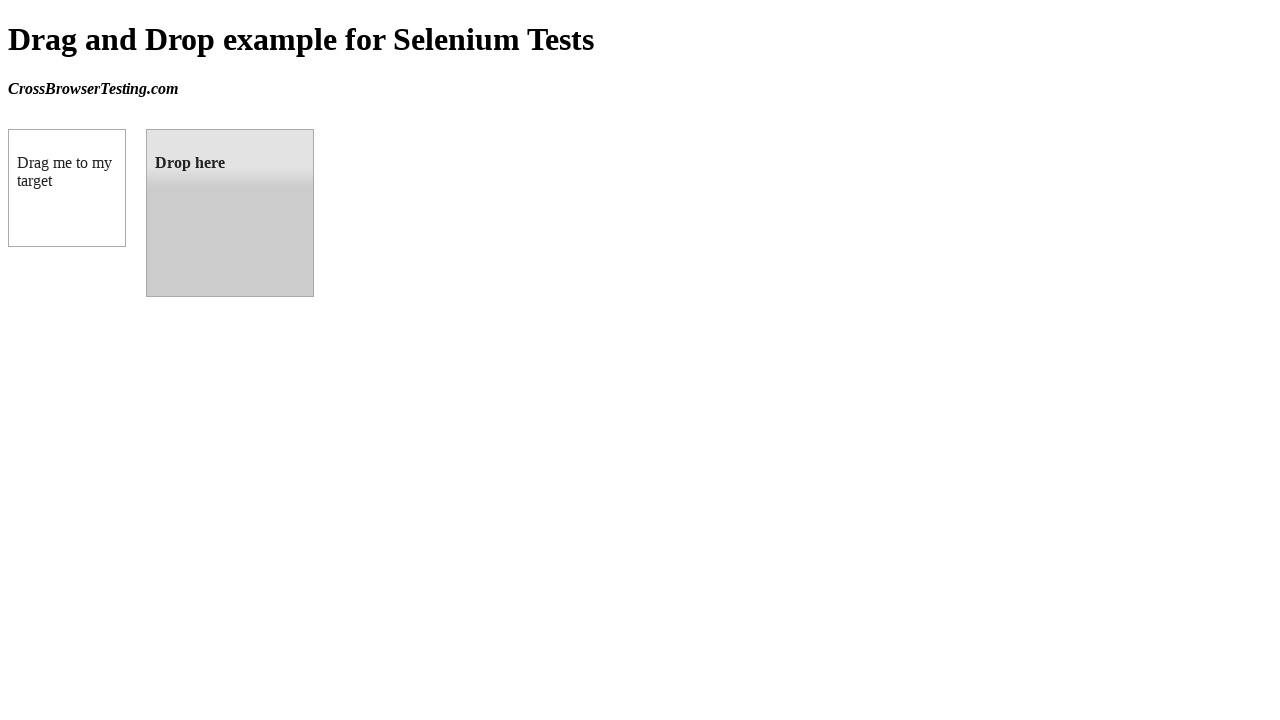

Dragged mouse to center of target element at (230, 213)
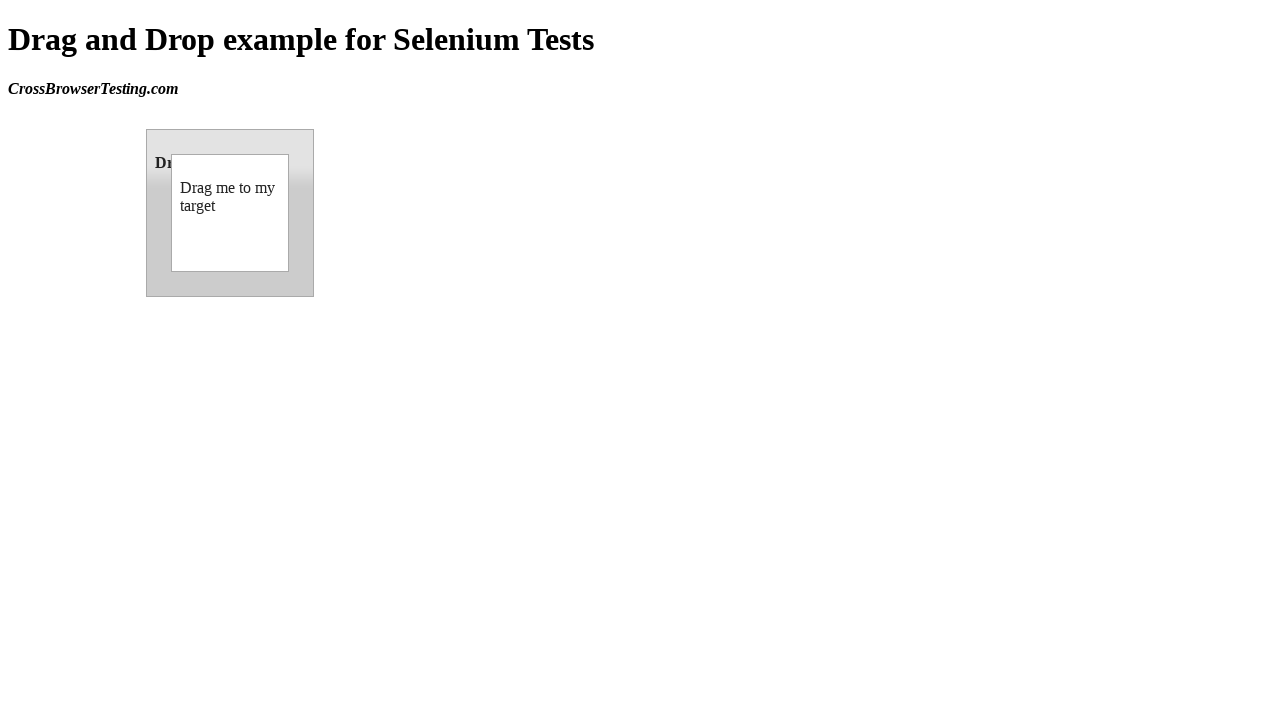

Released mouse button on target element at (230, 213)
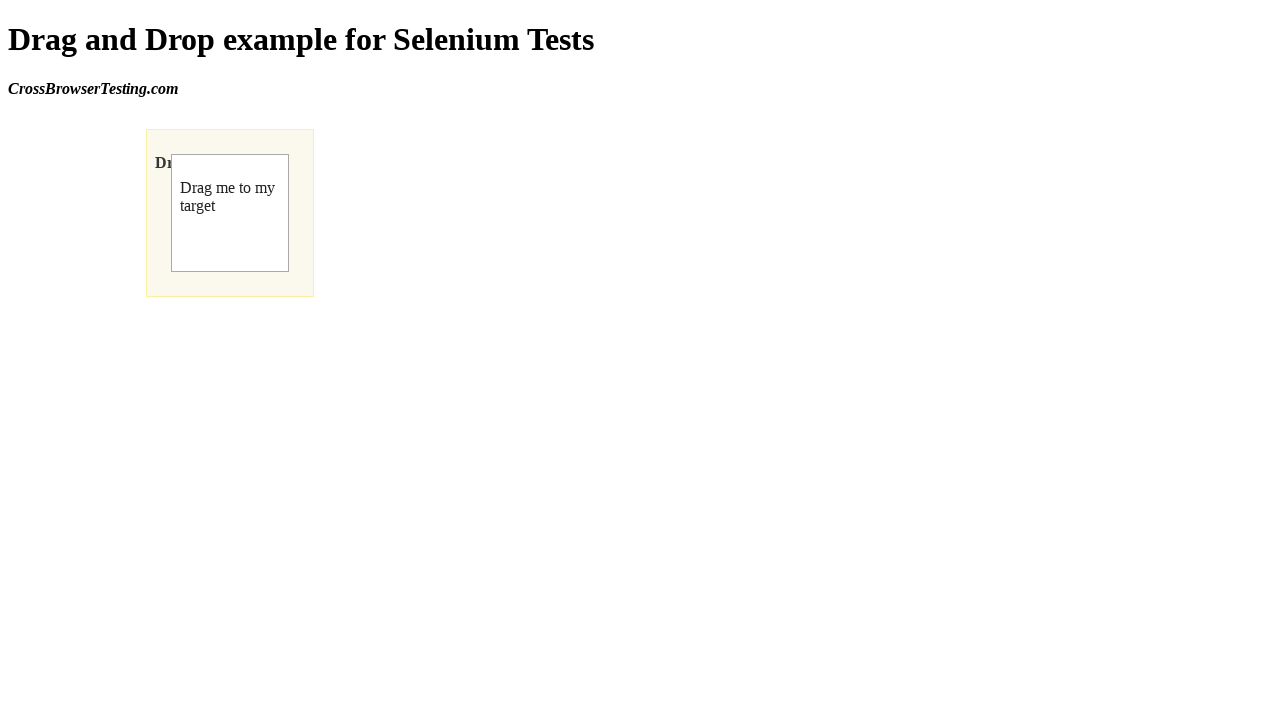

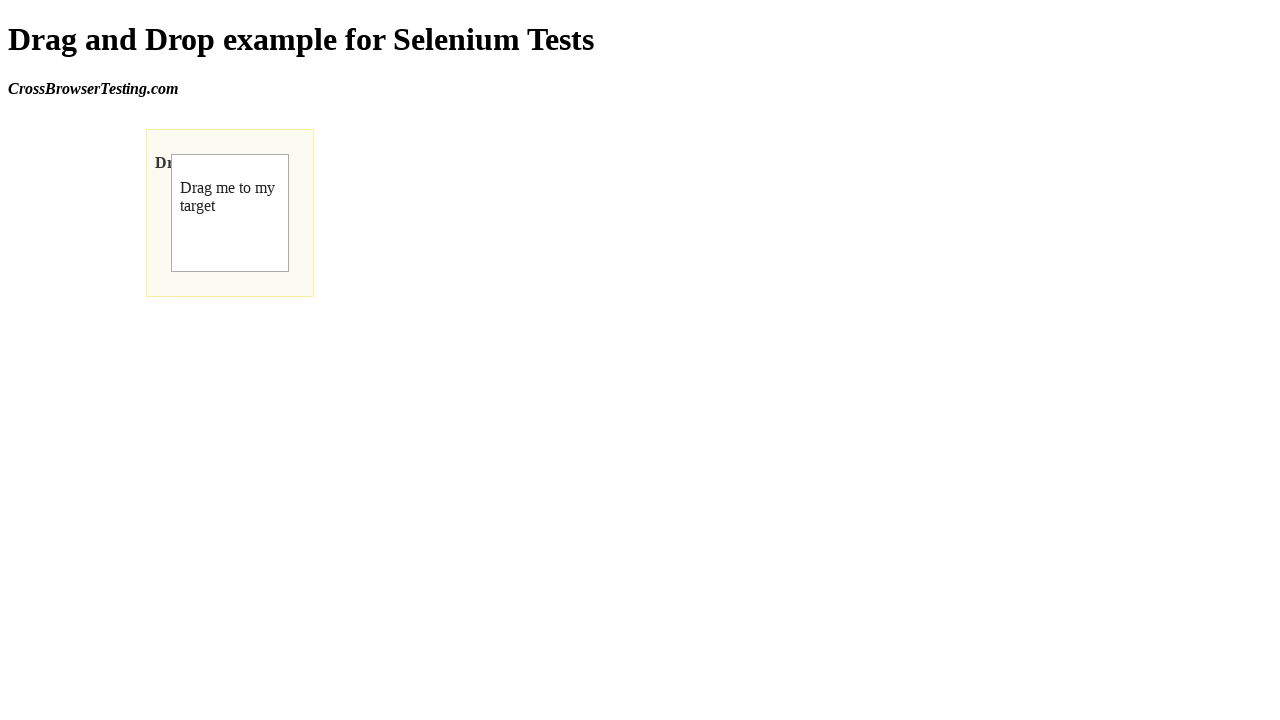